Tests multiple window handling by clicking a link that opens a new window, switching to the new window to verify its title, and then switching back to the original window

Starting URL: https://testcenter.techproeducation.com/index.php?page=multiple-windows

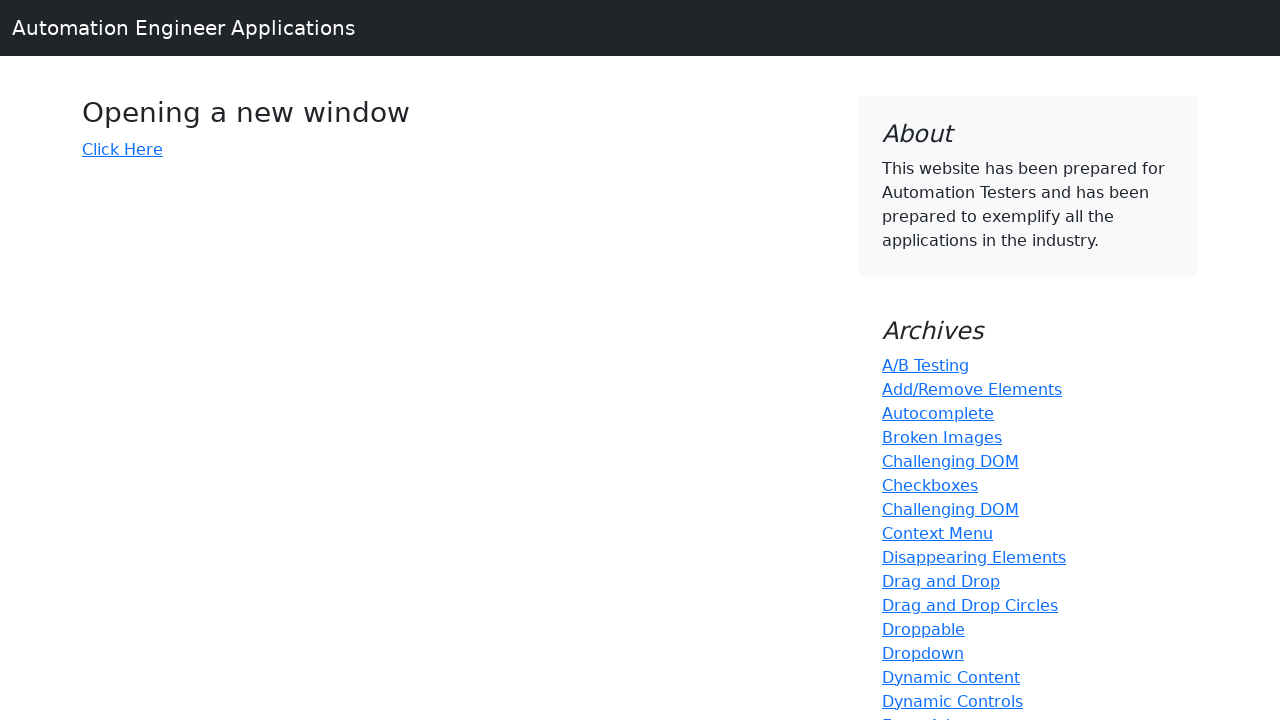

Verified initial page title is 'Windows'
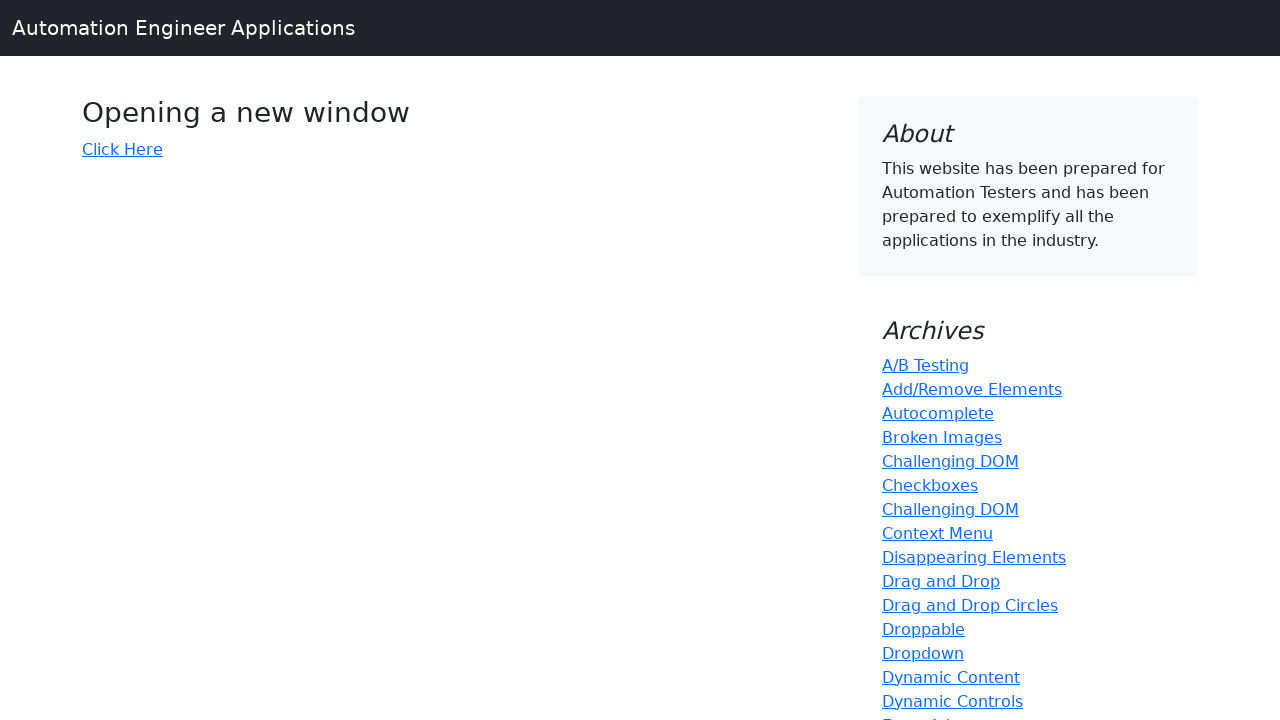

Clicked 'Click Here' link to open new window at (122, 149) on xpath=//*[text()='Click Here']
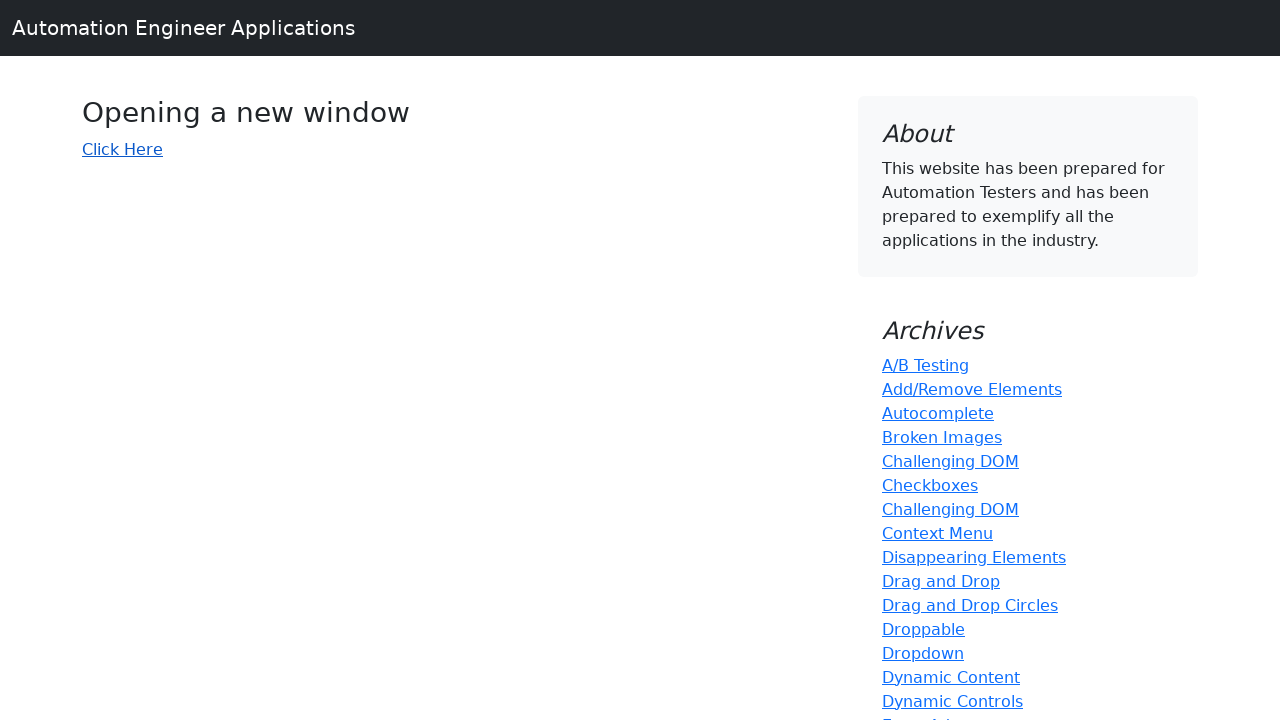

New window opened and loaded
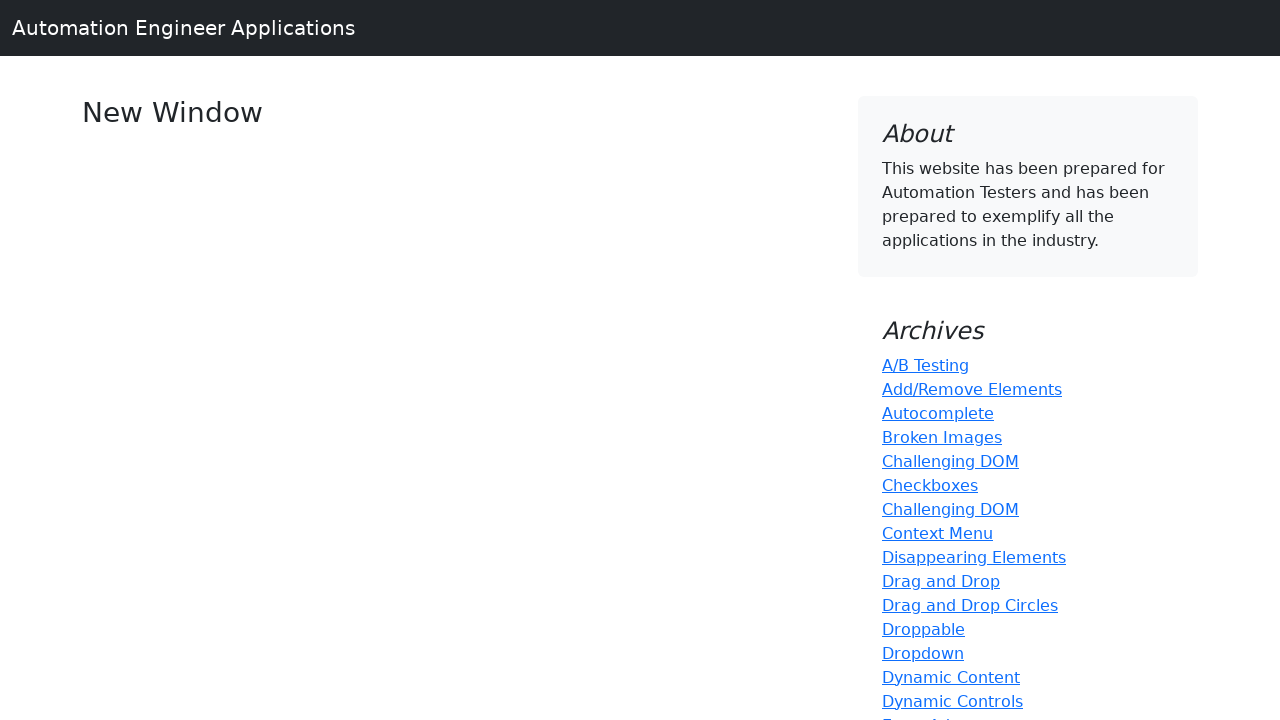

Verified new window title is 'New Window'
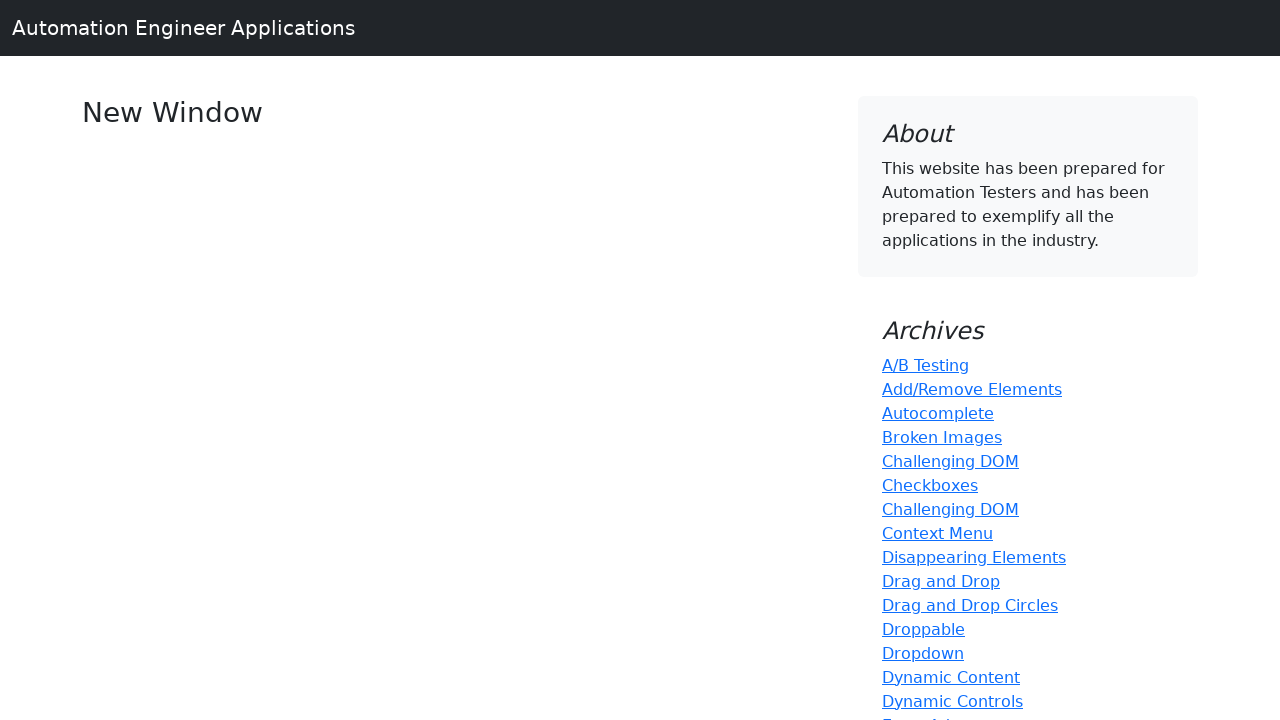

Switched back to original window
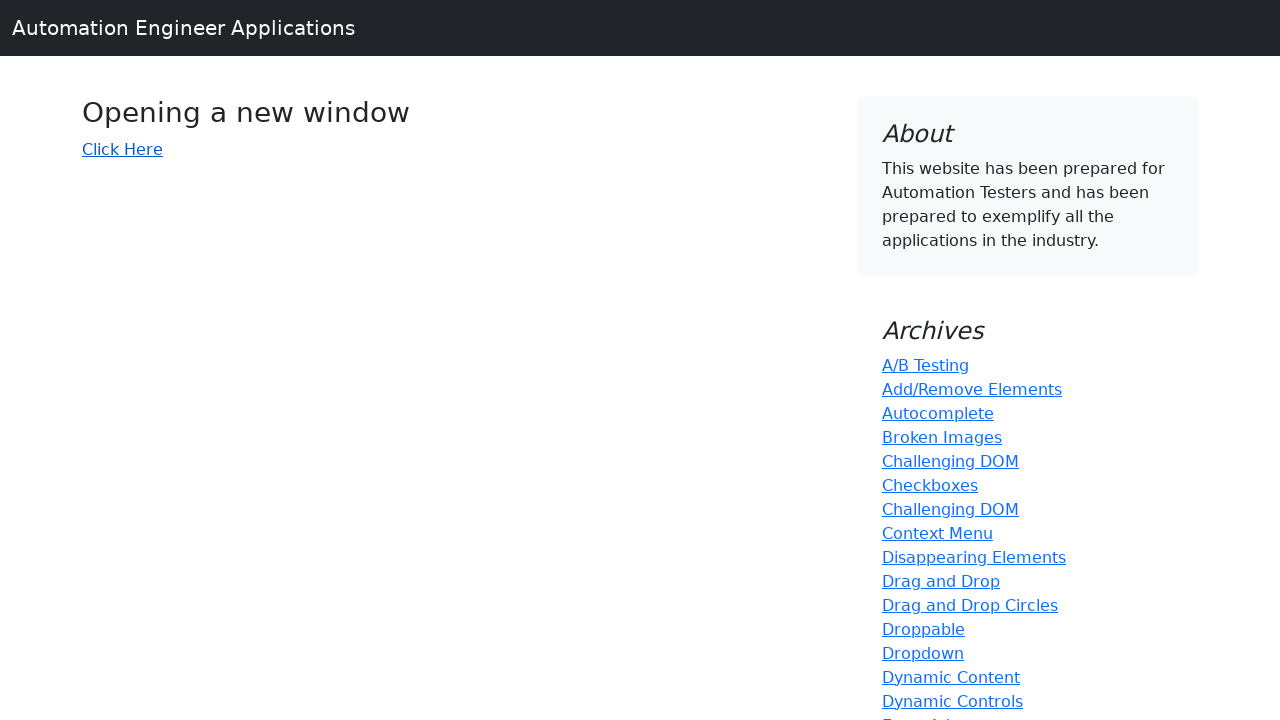

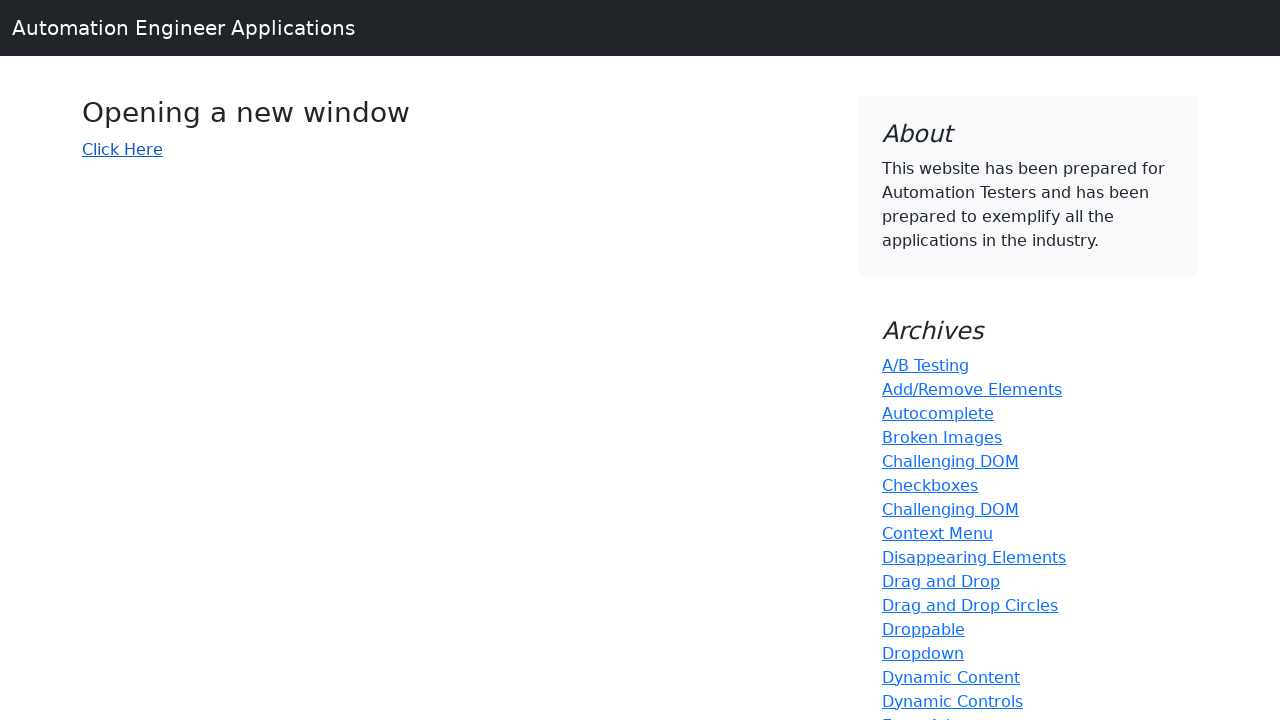